Tests hover functionality by clicking on a figure element and verifying that user information becomes visible

Starting URL: http://the-internet.herokuapp.com/hovers

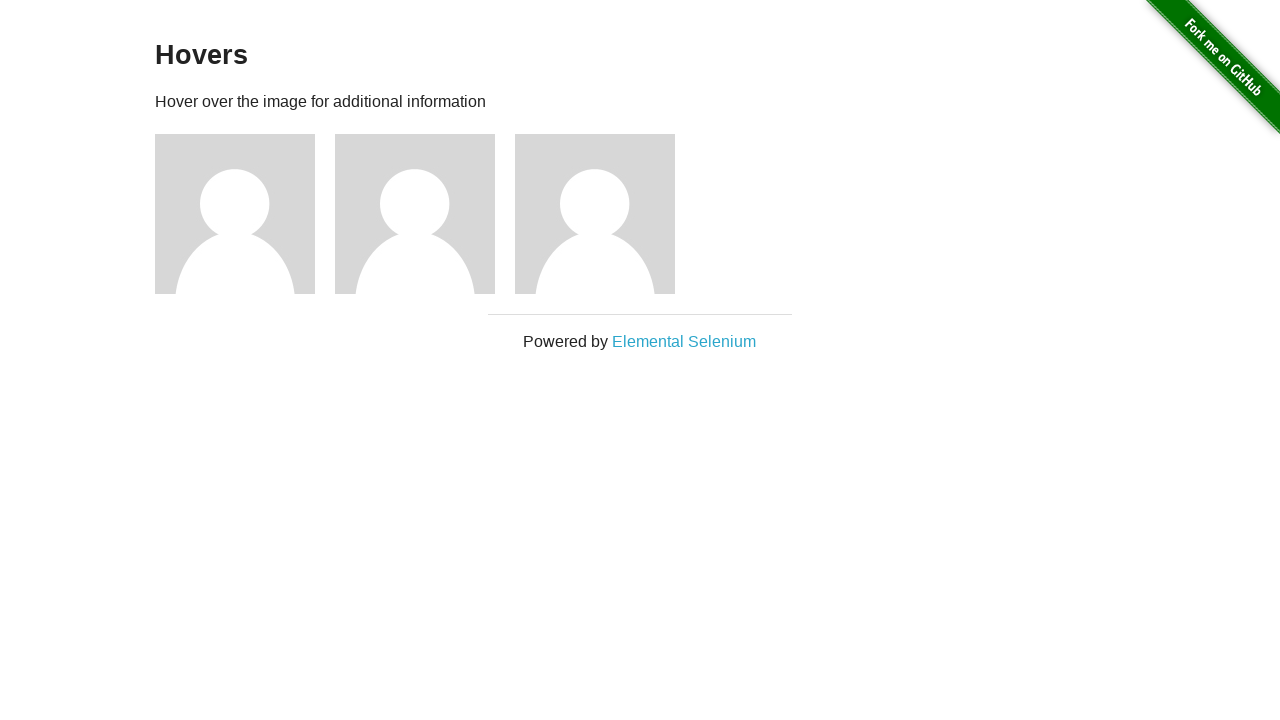

Clicked on figure element to trigger hover at (245, 214) on .figure
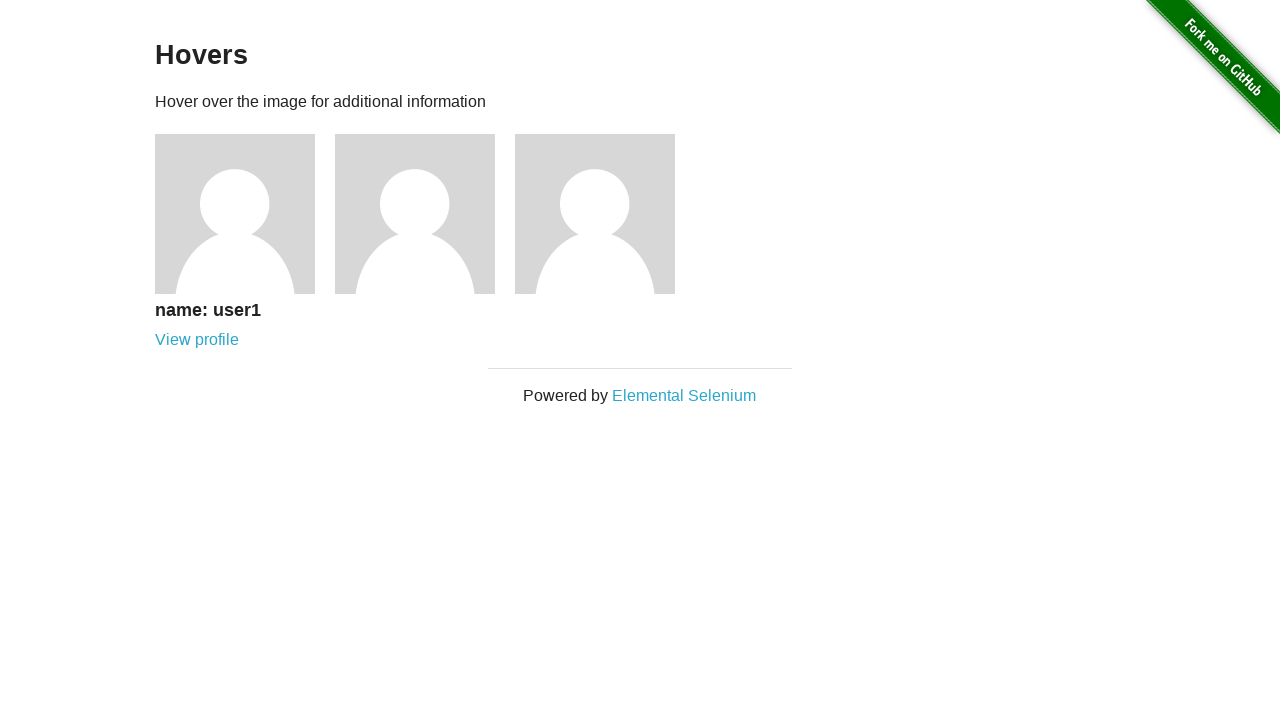

User information 'name: user1' became visible after hover
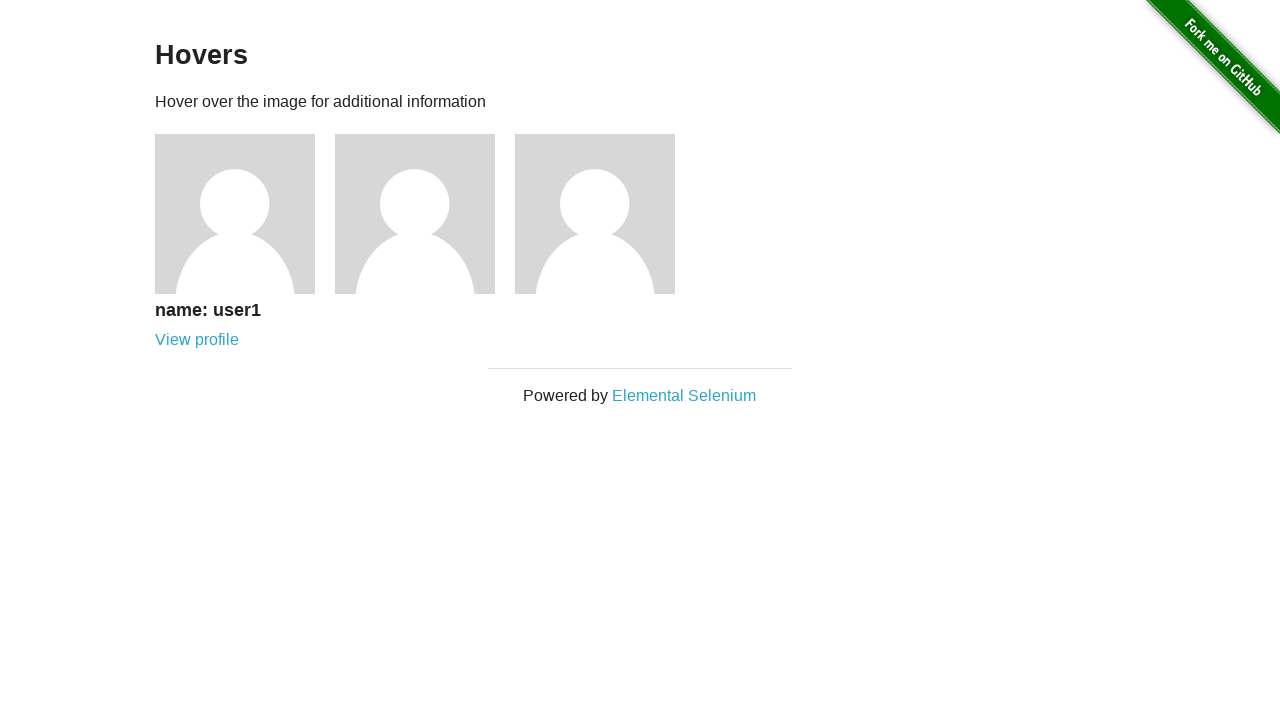

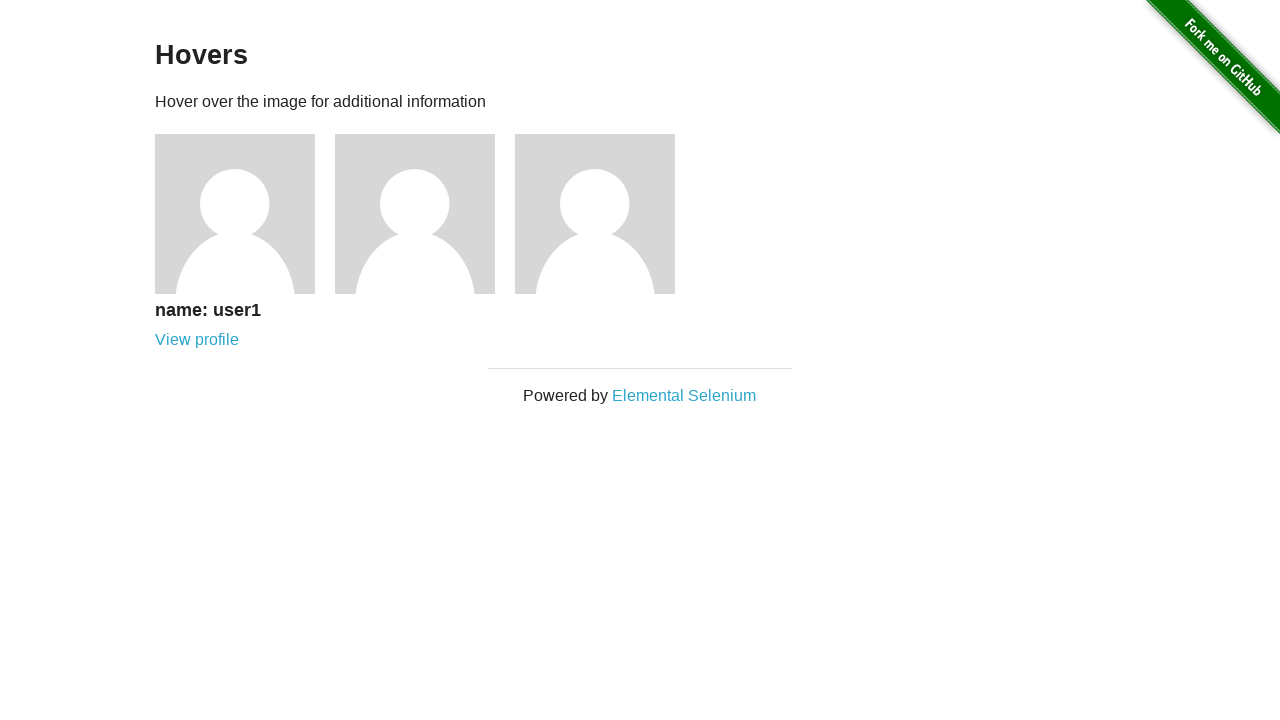